Tests a web form by entering text in the text box and submitting the form, then verifying the success message.

Starting URL: https://www.selenium.dev/selenium/web/web-form.html

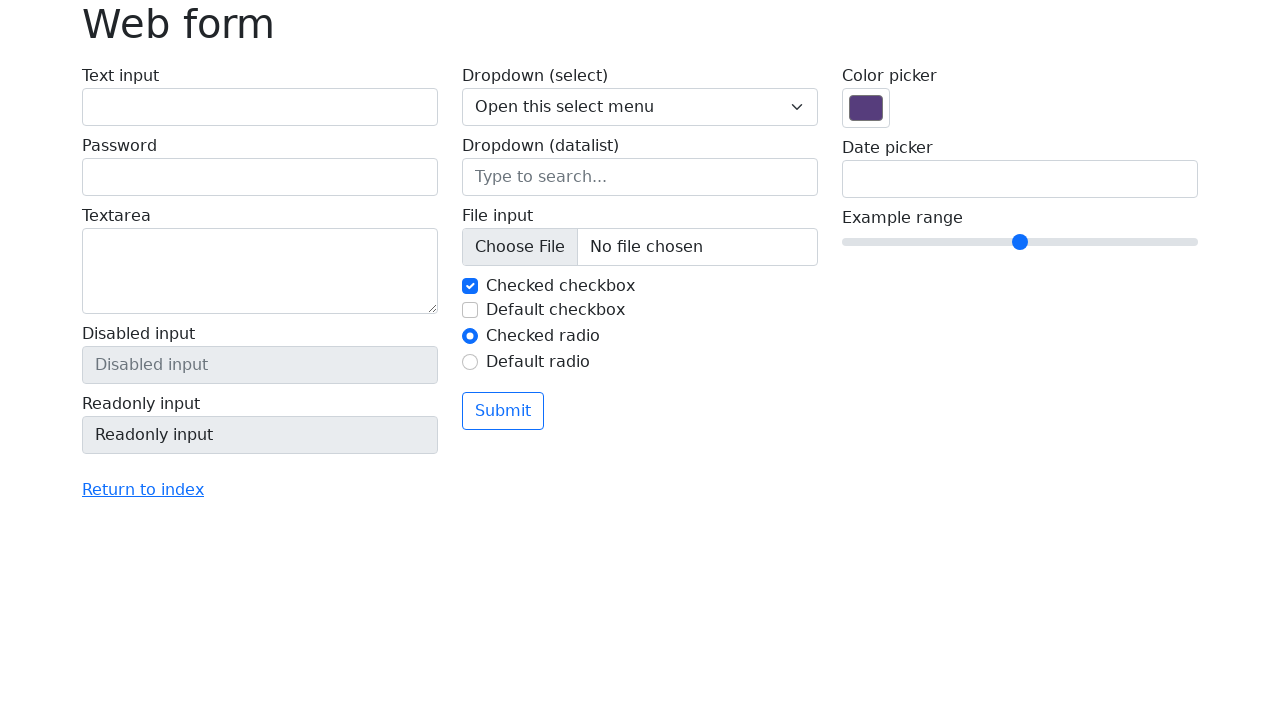

Filled text box with 'Selenium' on input[name='my-text']
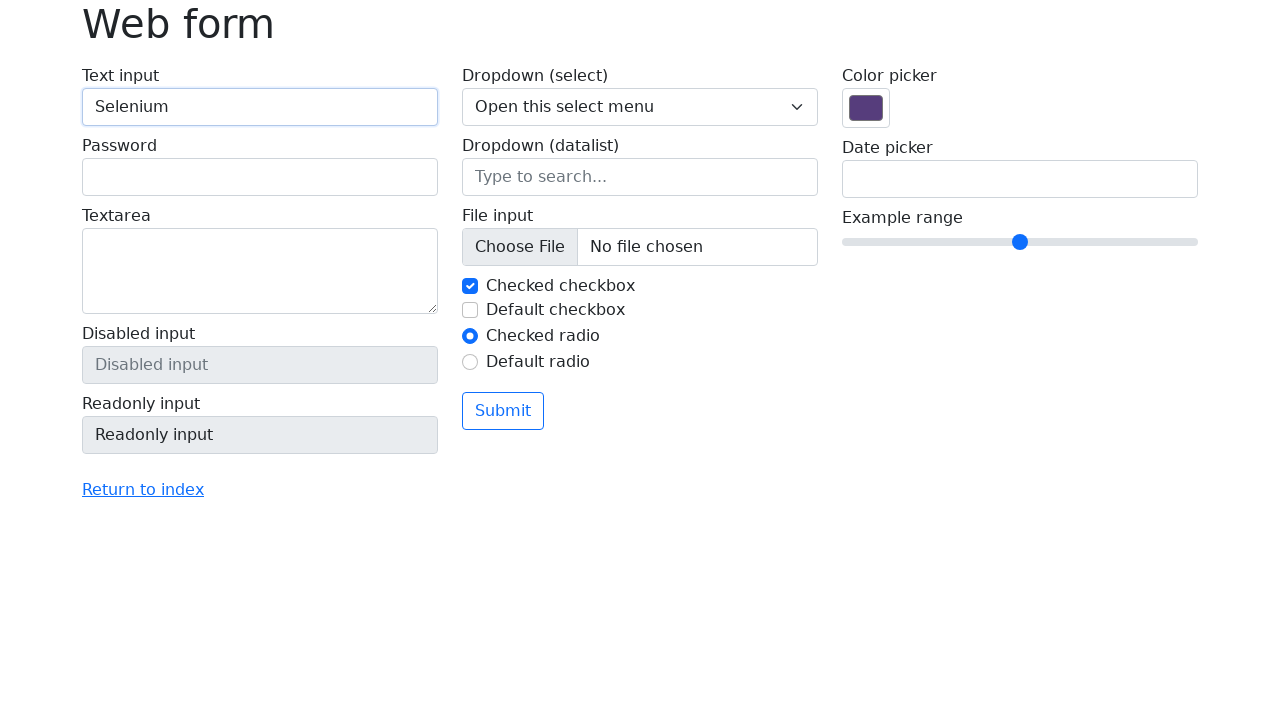

Clicked submit button at (503, 411) on button
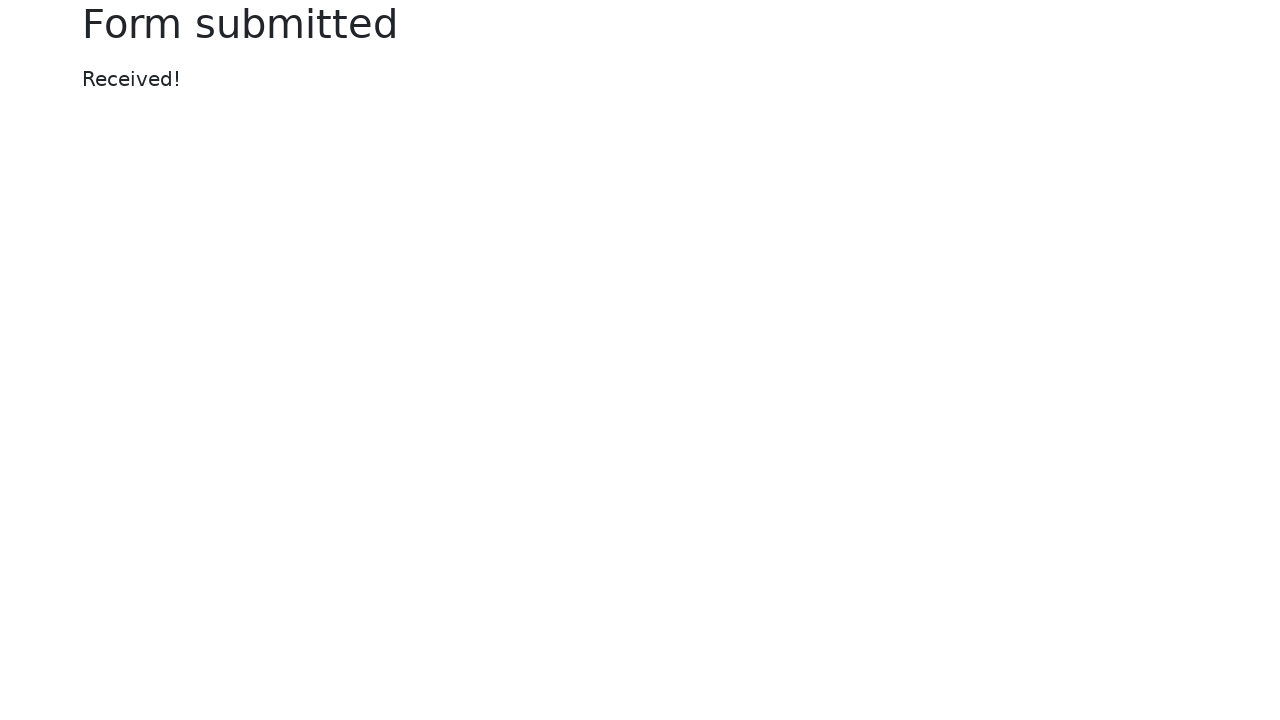

Success message appeared
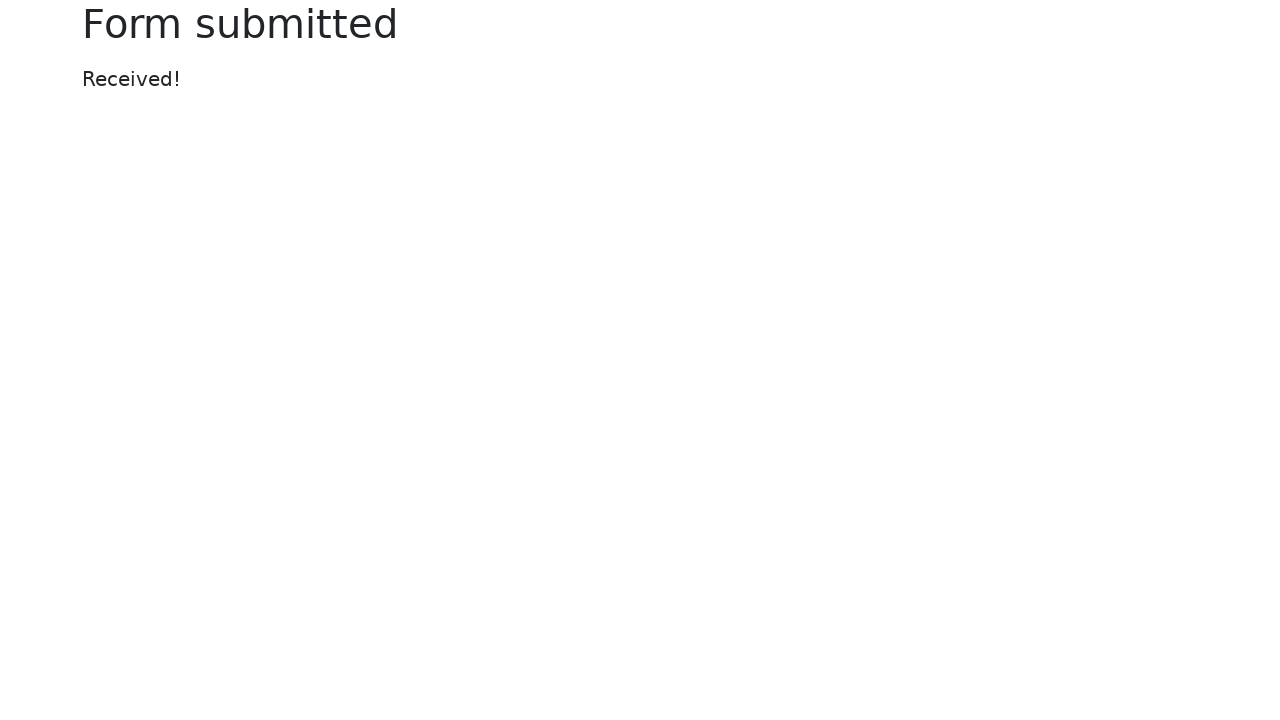

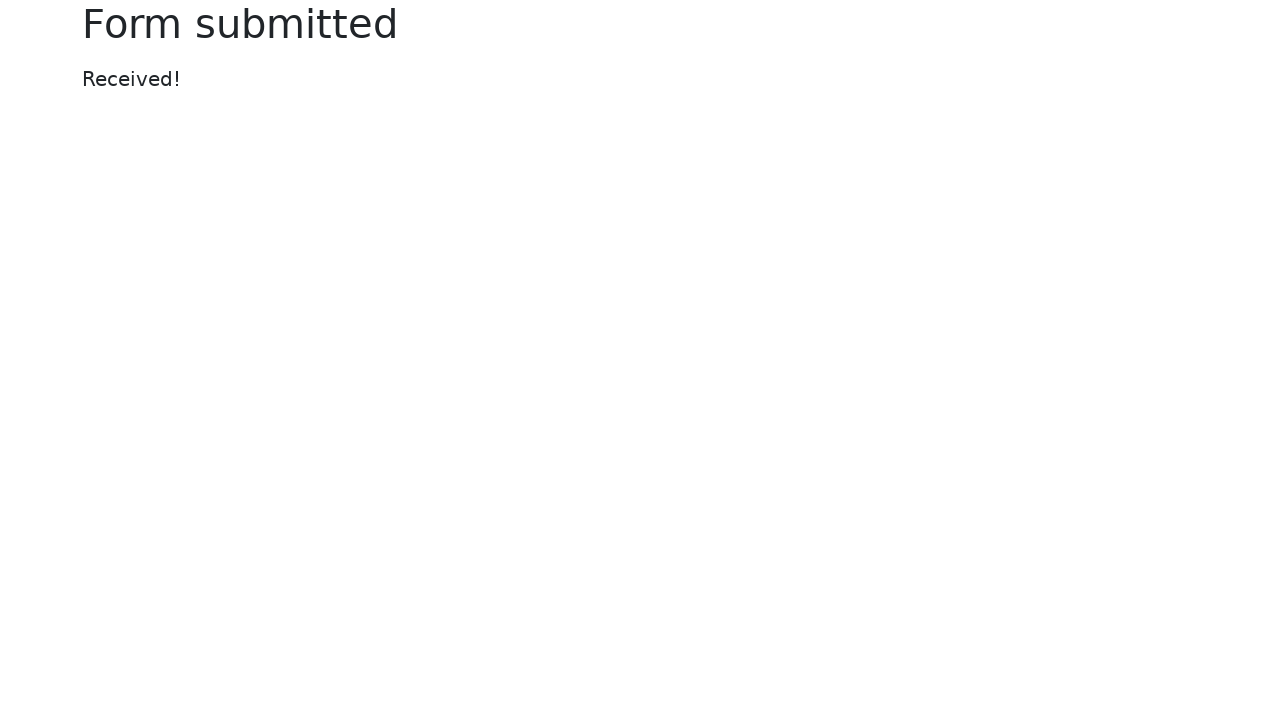